Tests tooltip display on button hover and verifies the tooltip text appears.

Starting URL: https://demoqa.com/tool-tips

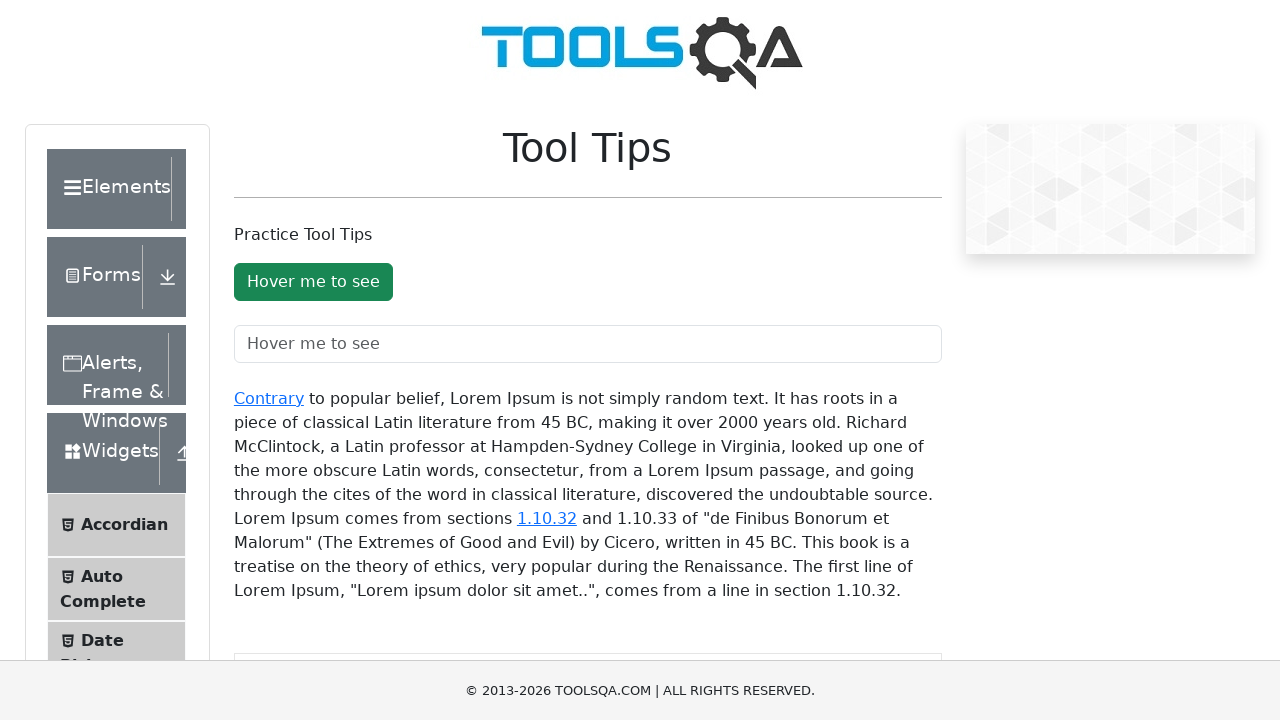

Hovered over the tooltip button at (313, 282) on #toolTipButton
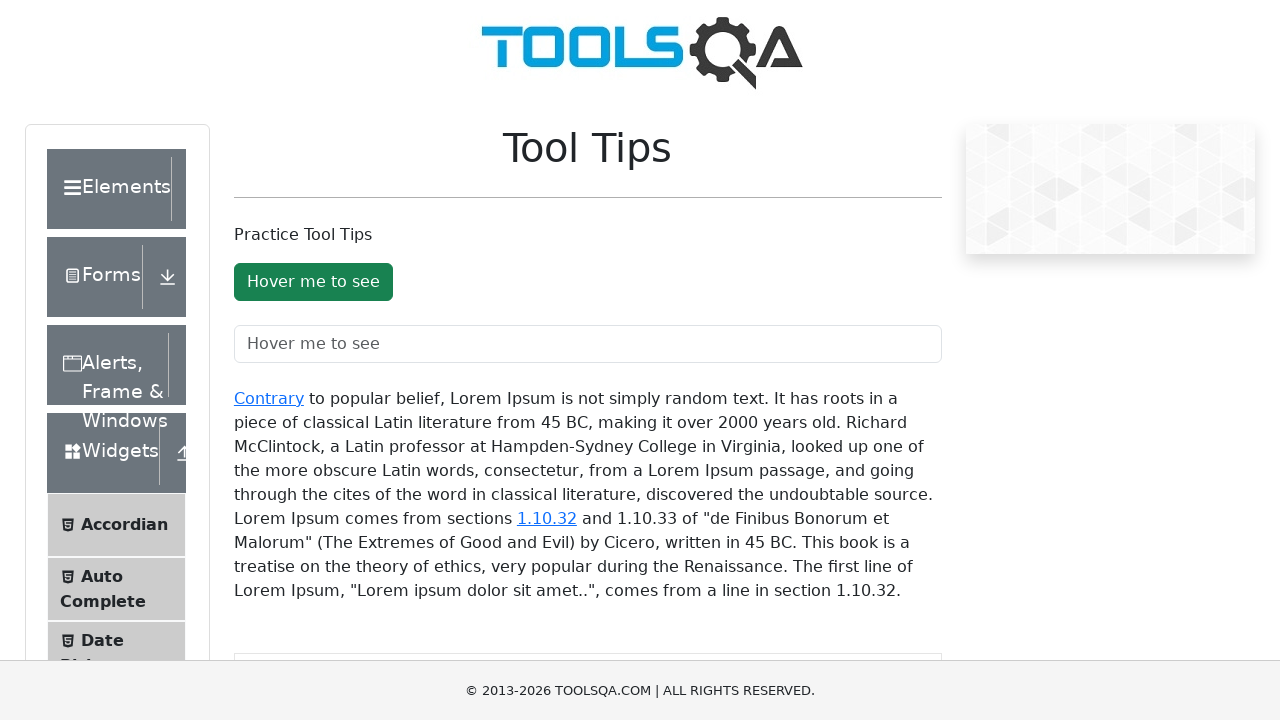

Tooltip appeared with text 'You hovered over the Button'
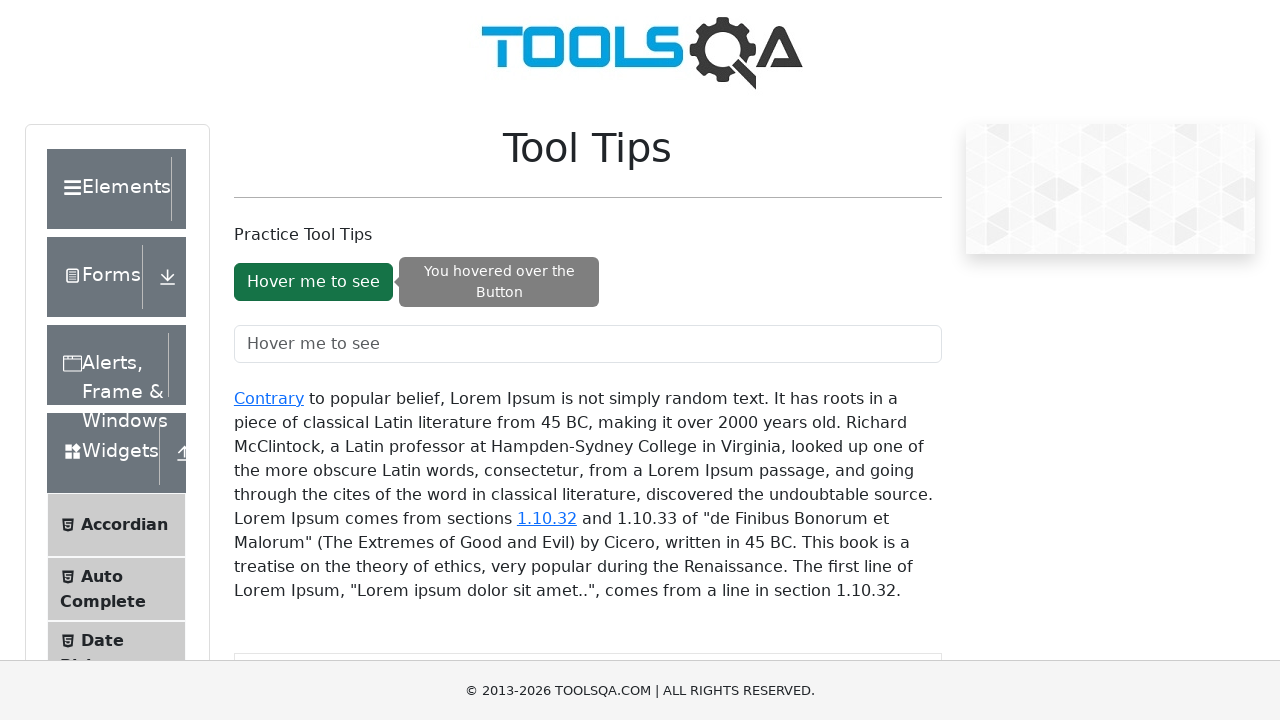

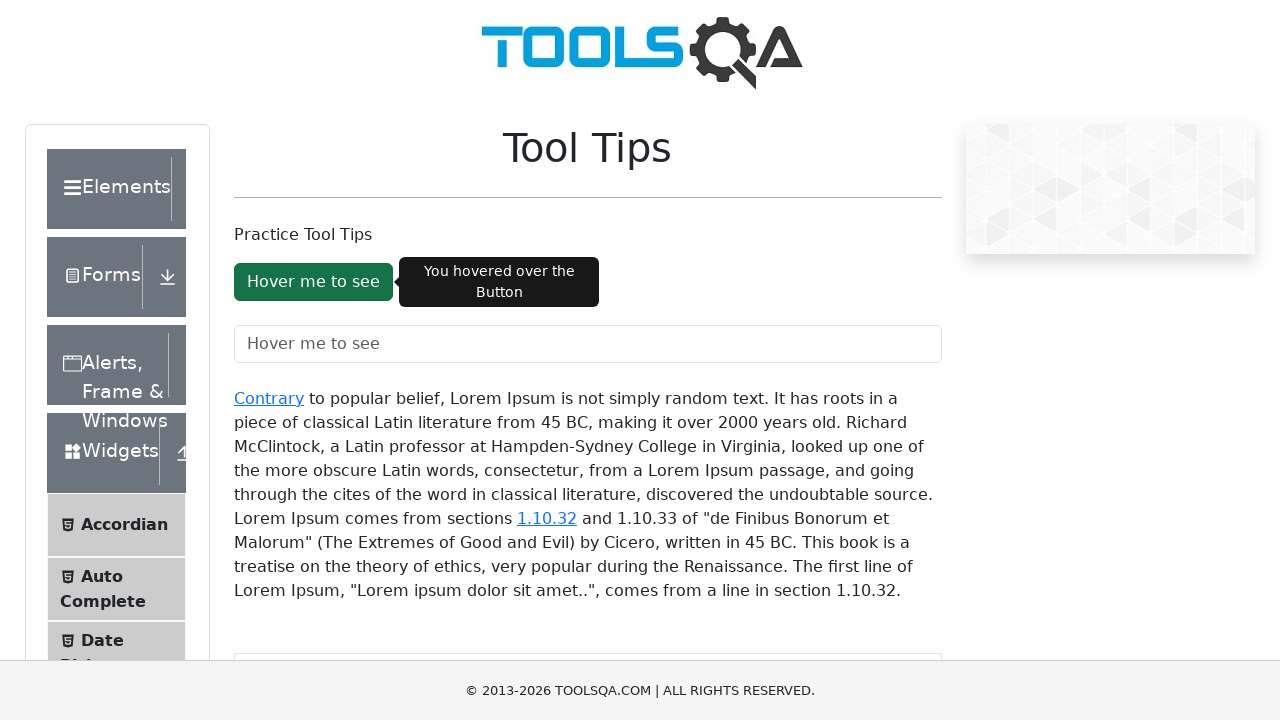